Tests navigation to the buttons page and verifies the URL changes correctly

Starting URL: https://formy-project.herokuapp.com

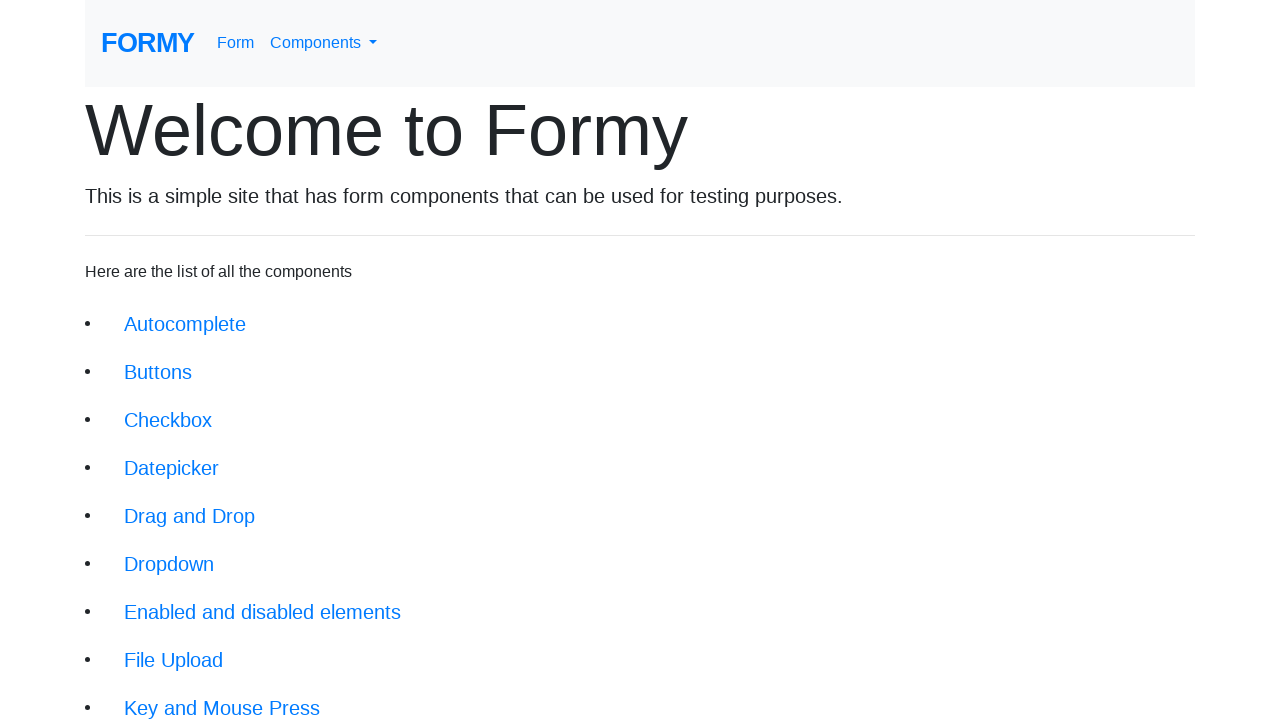

Clicked on buttons navigation link at (158, 372) on xpath=//li/a[@href='/buttons']
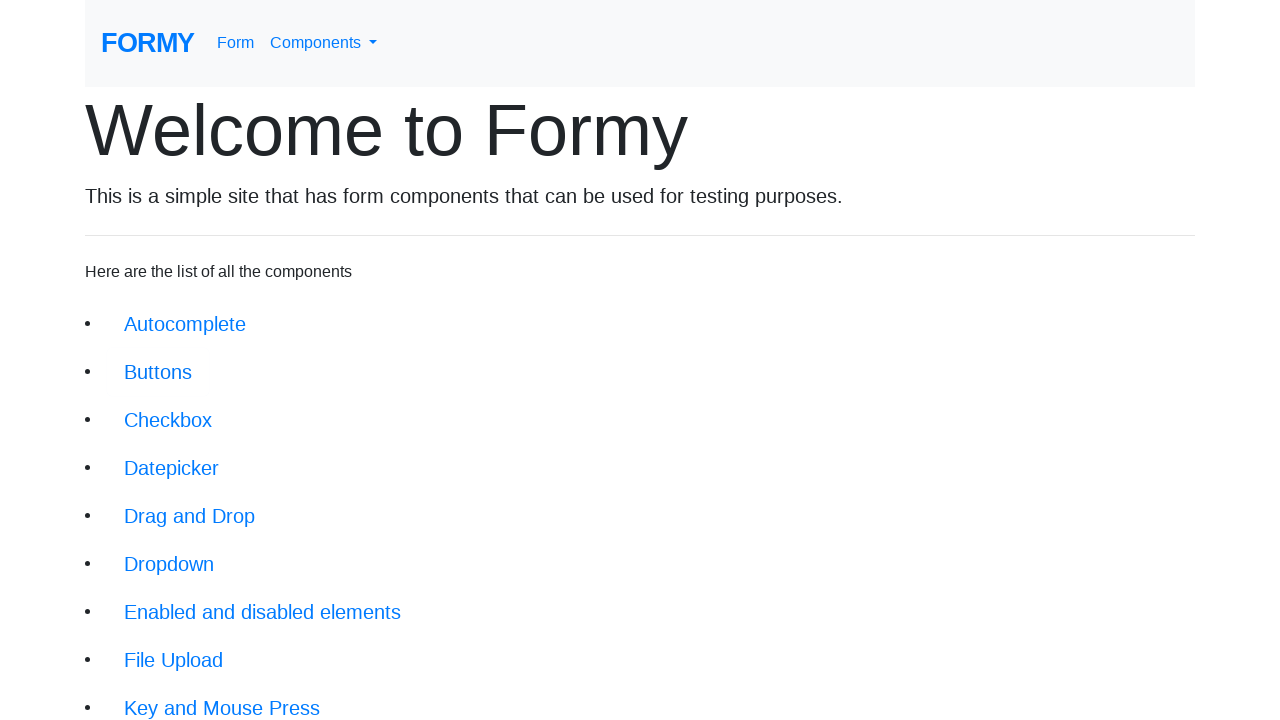

Verified URL changed to buttons page
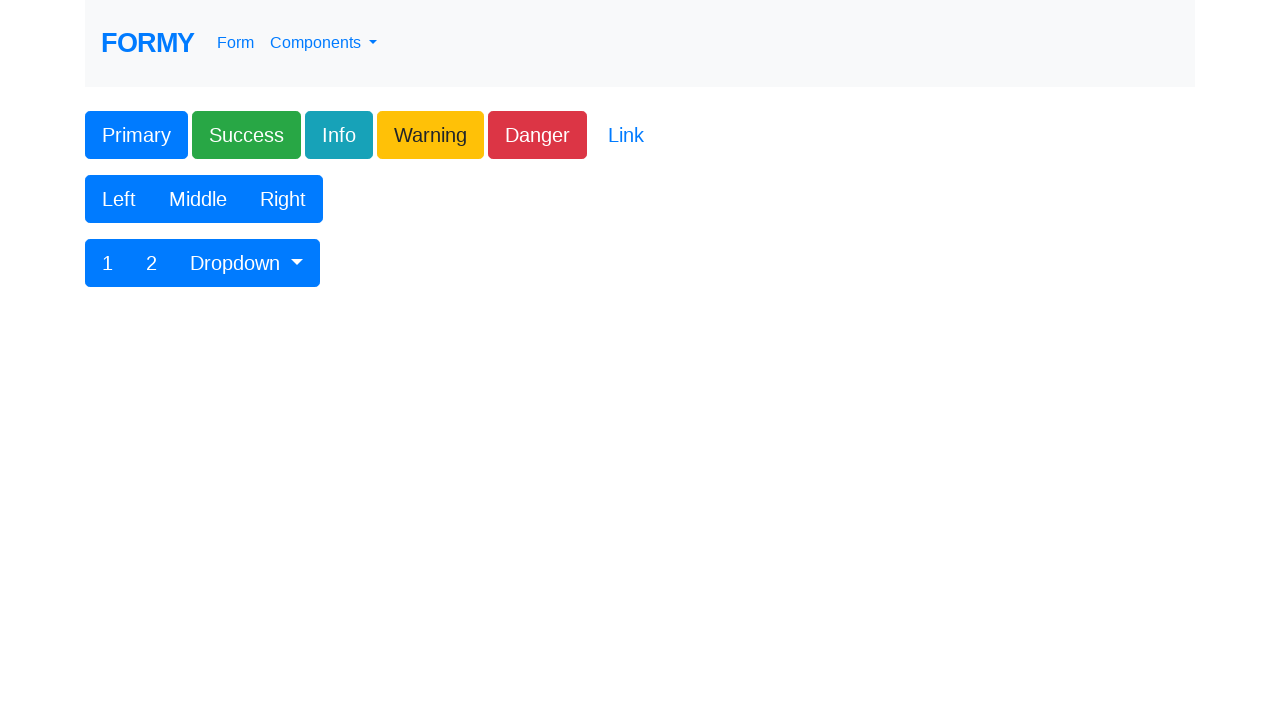

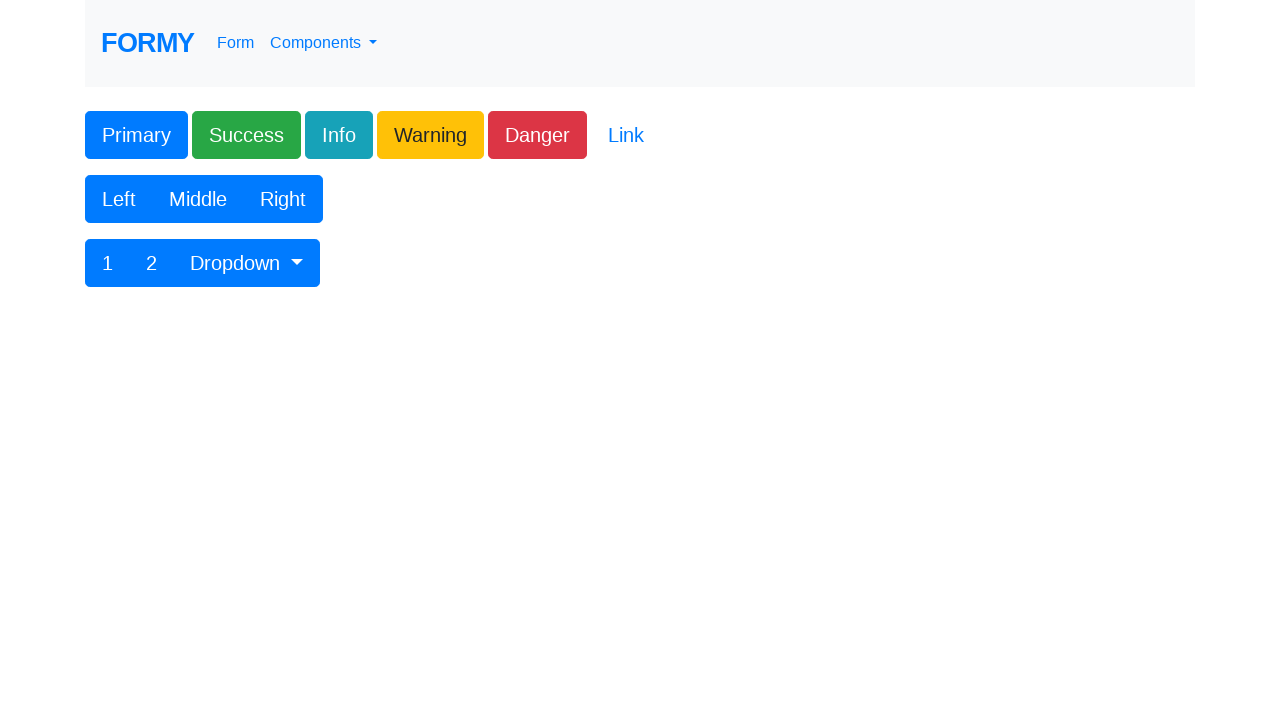